Tests link interactions on a page by clicking the first link, navigating back, and finding specific link elements

Starting URL: http://www.leafground.com/pages/Link.html

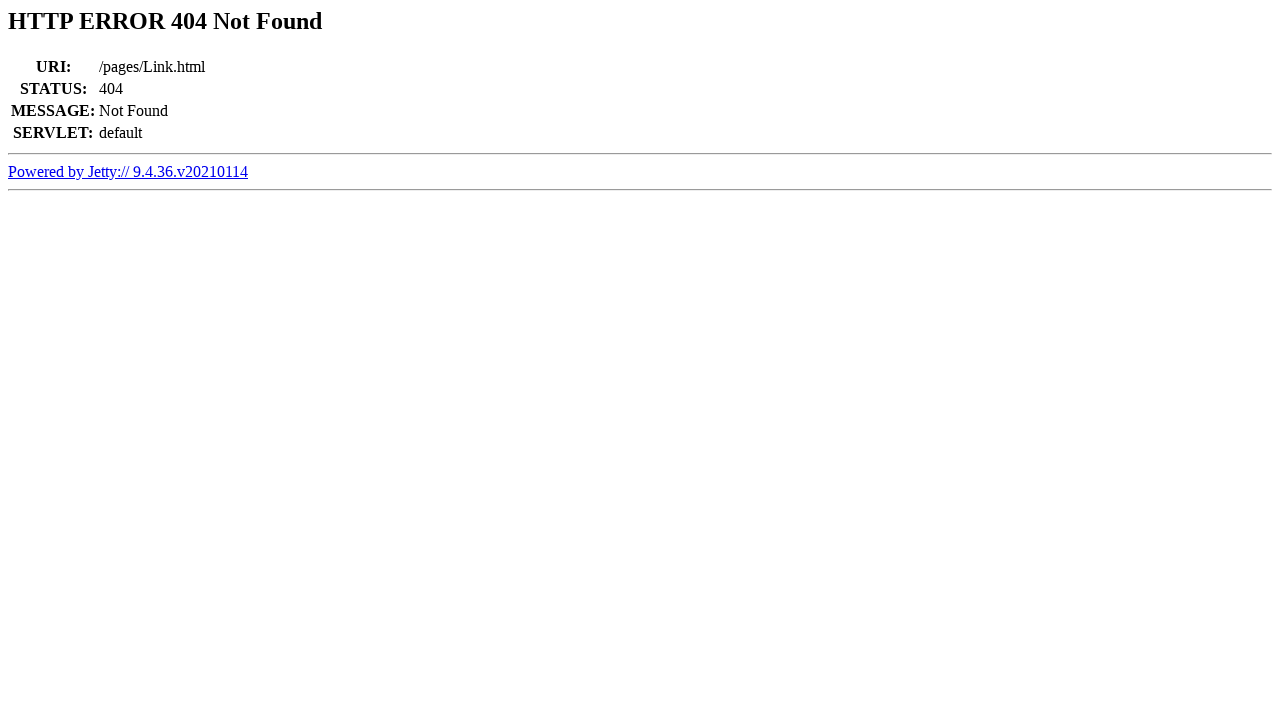

Located all links on the page
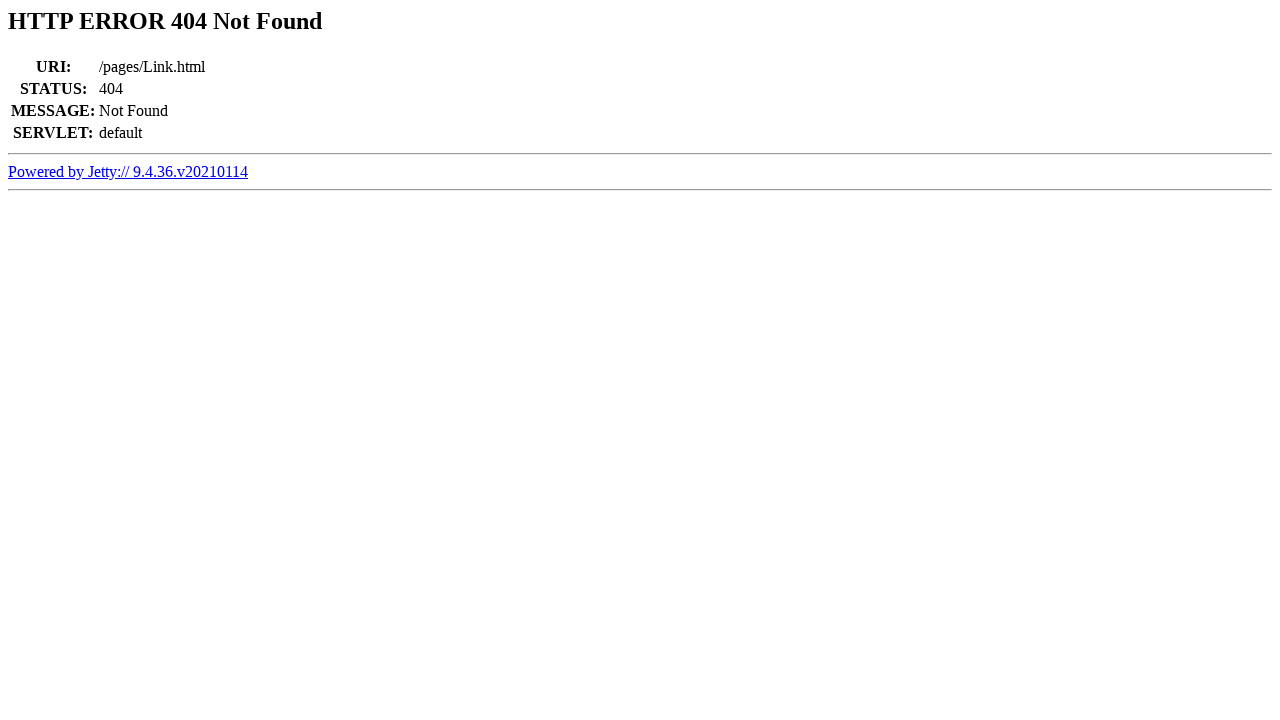

Clicked the first link on the page at (128, 171) on a >> nth=0
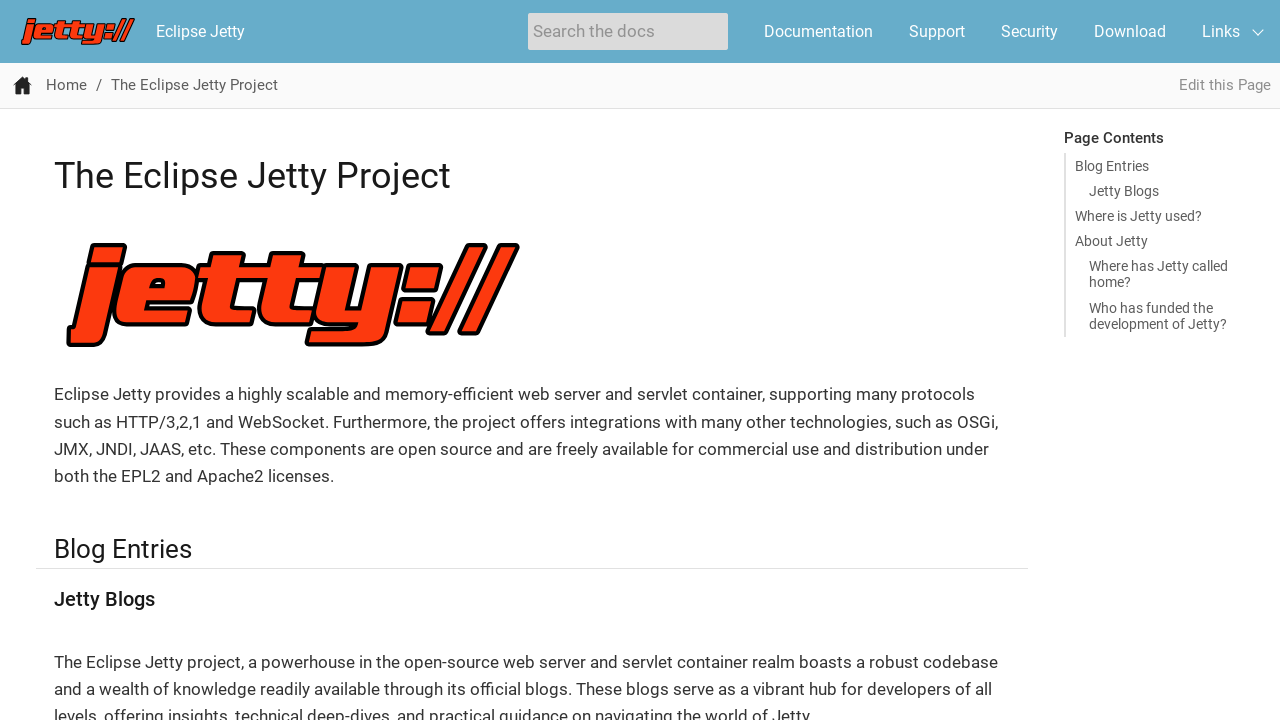

Navigated back to the original page
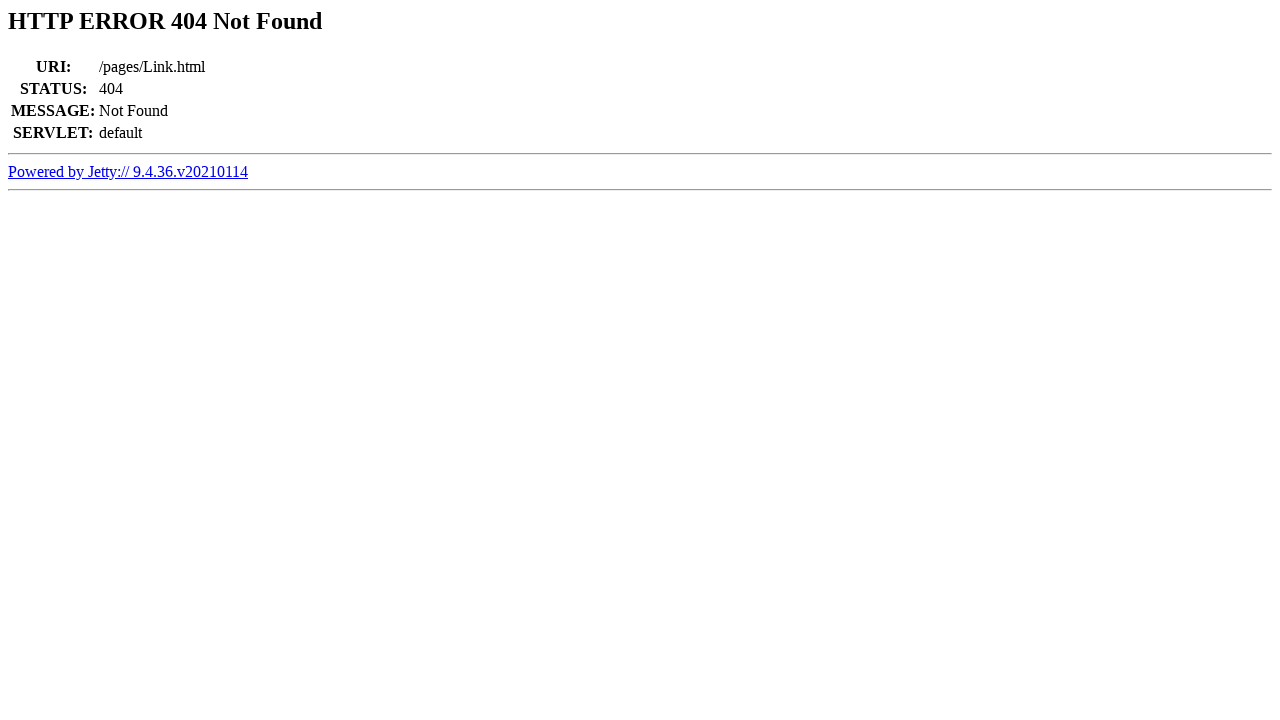

Page DOM content loaded
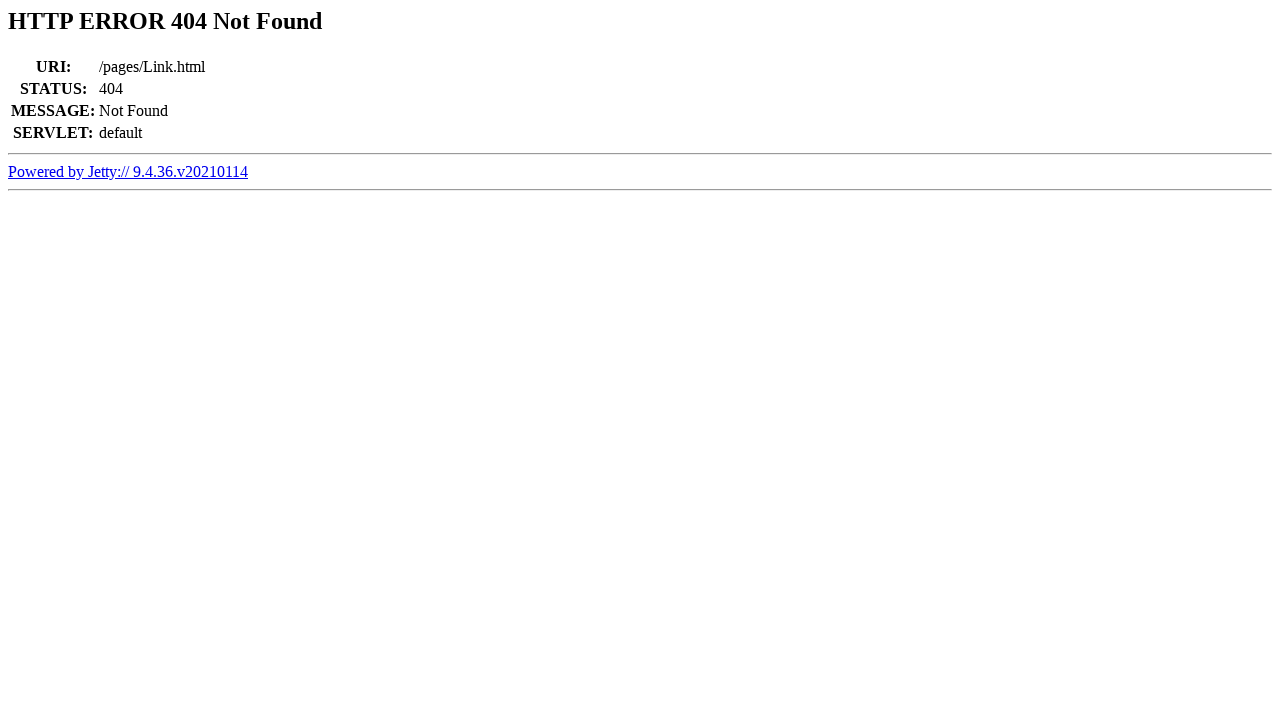

Located label element following the last 'Go to Home Page' link
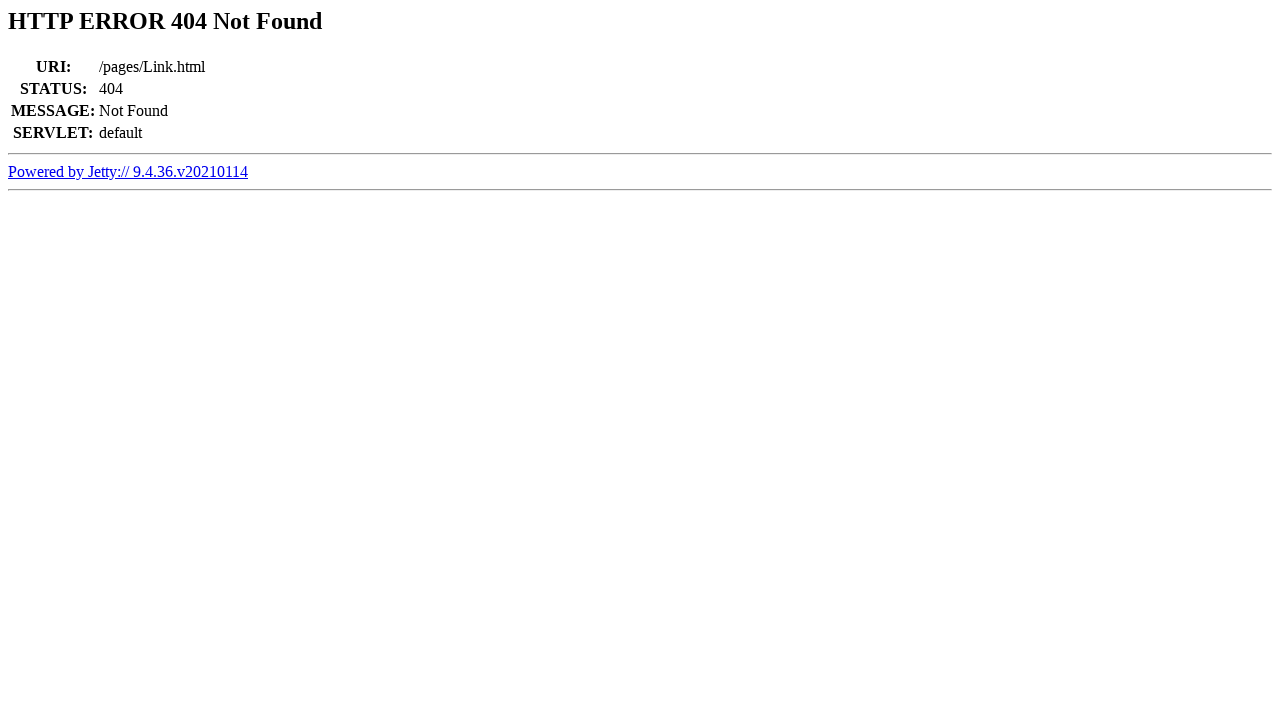

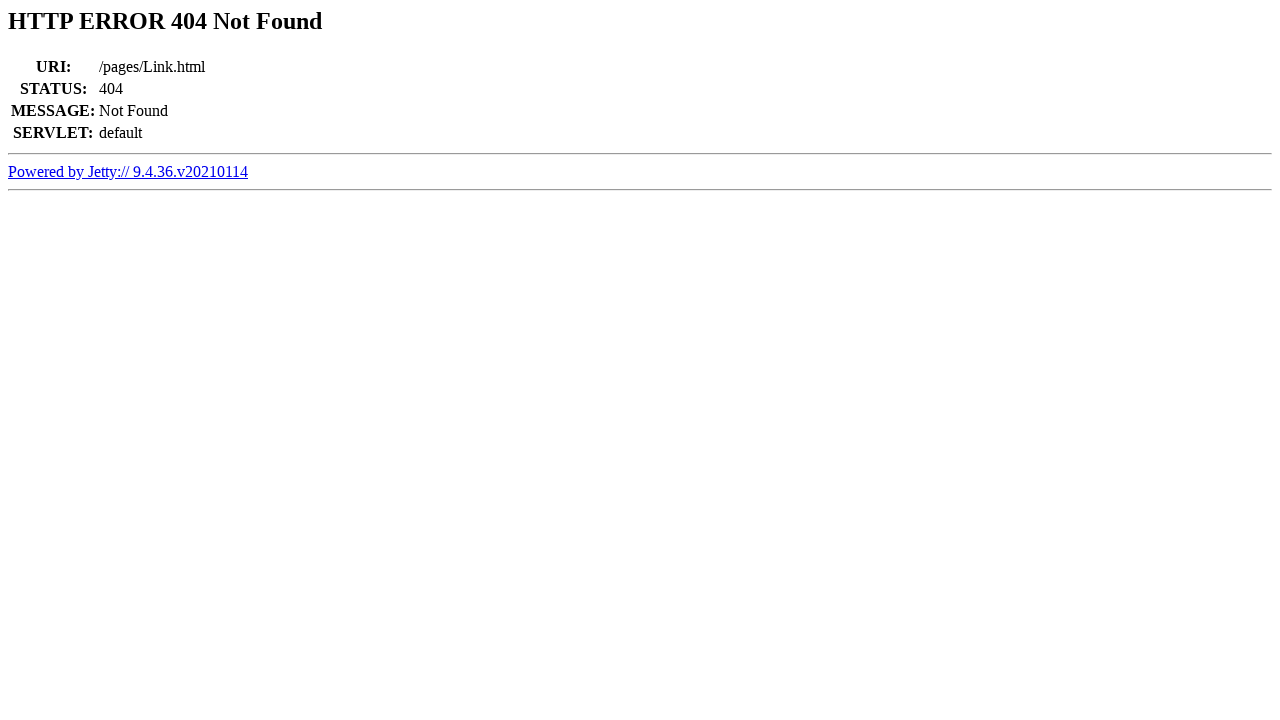